Tests the text box form on DemoQA by filling in the full name field, triggering a JavaScript alert, and accepting it.

Starting URL: https://demoqa.com/text-box

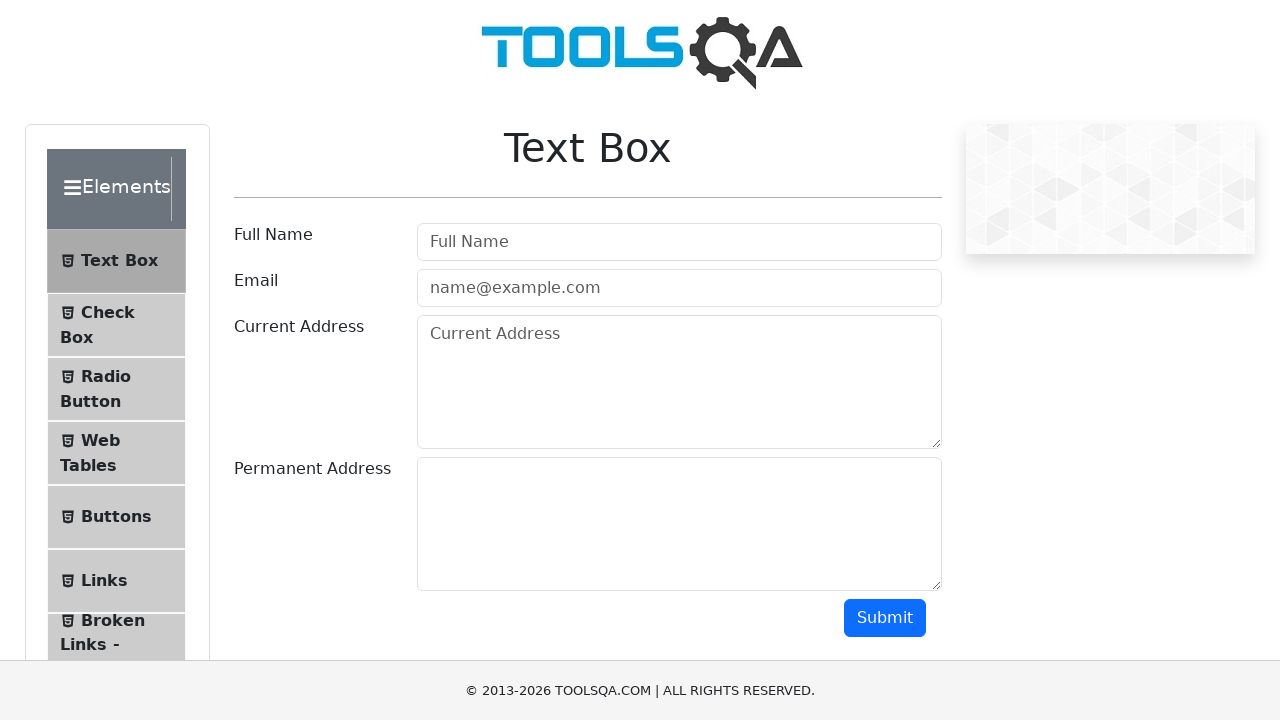

Filled full name field with 'Just a Name' on #userName
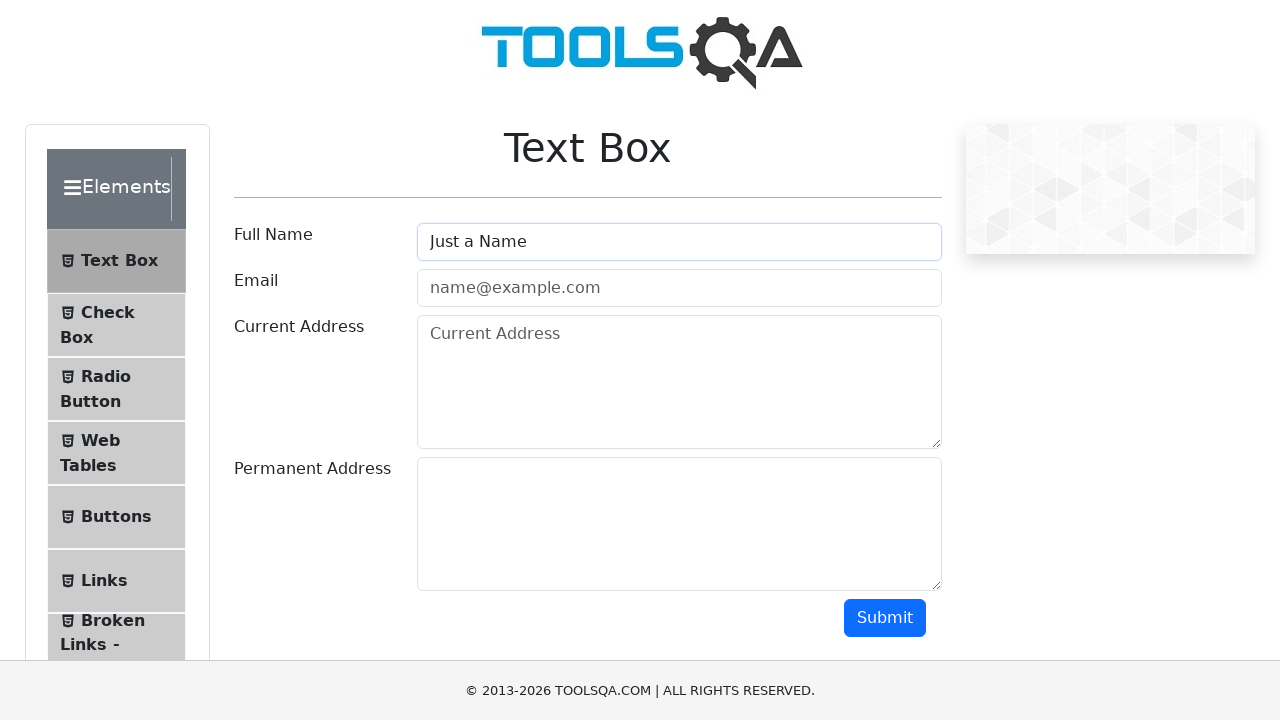

Triggered JavaScript alert dialog
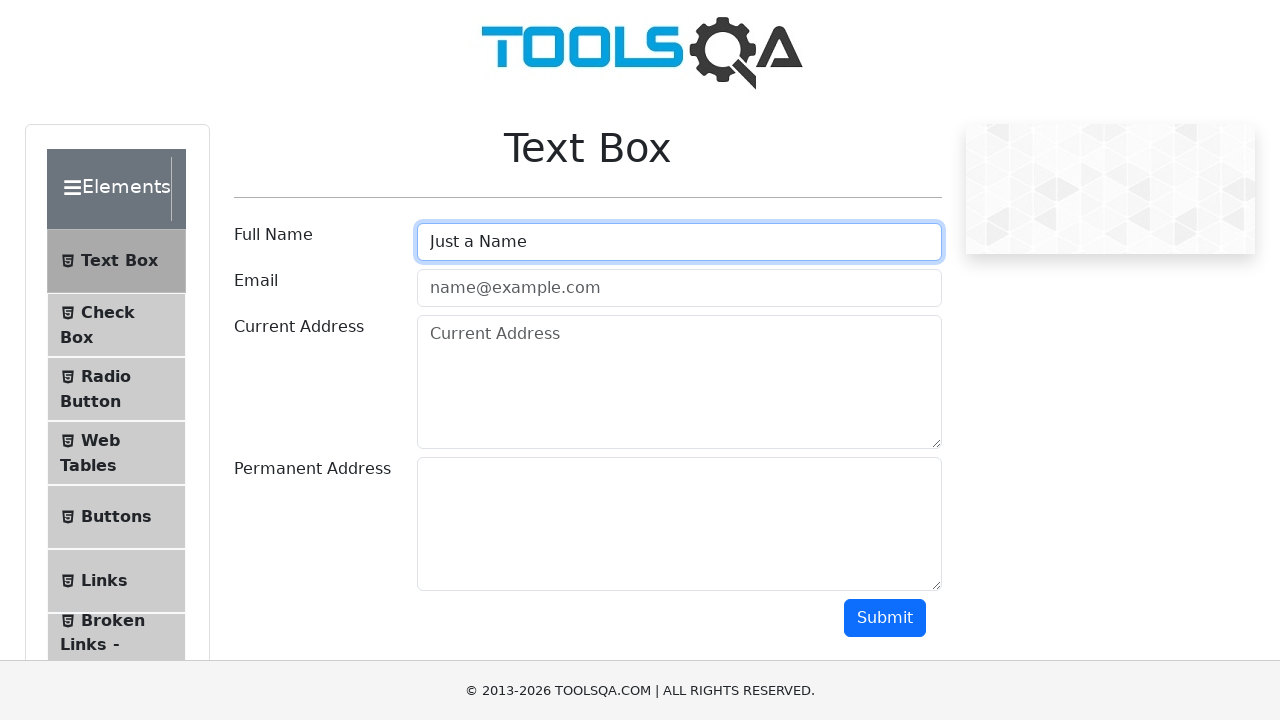

Set up dialog handler to accept alerts
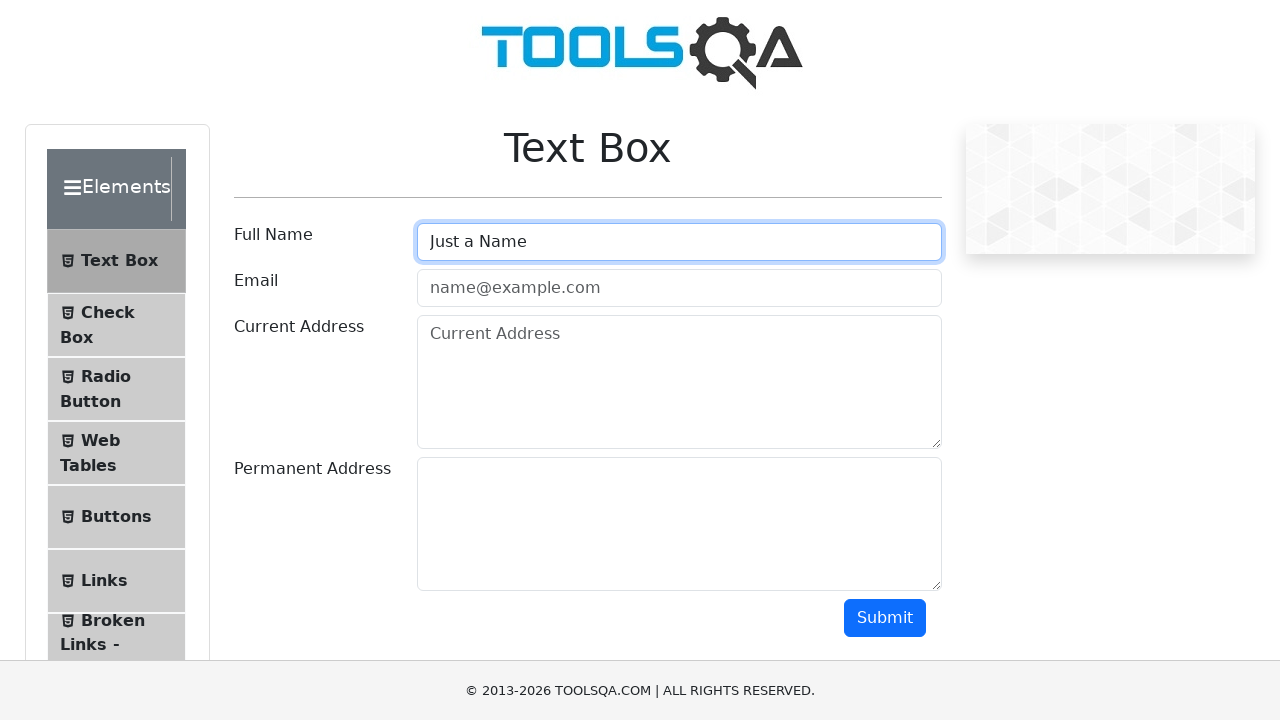

Re-triggered JavaScript alert and accepted it
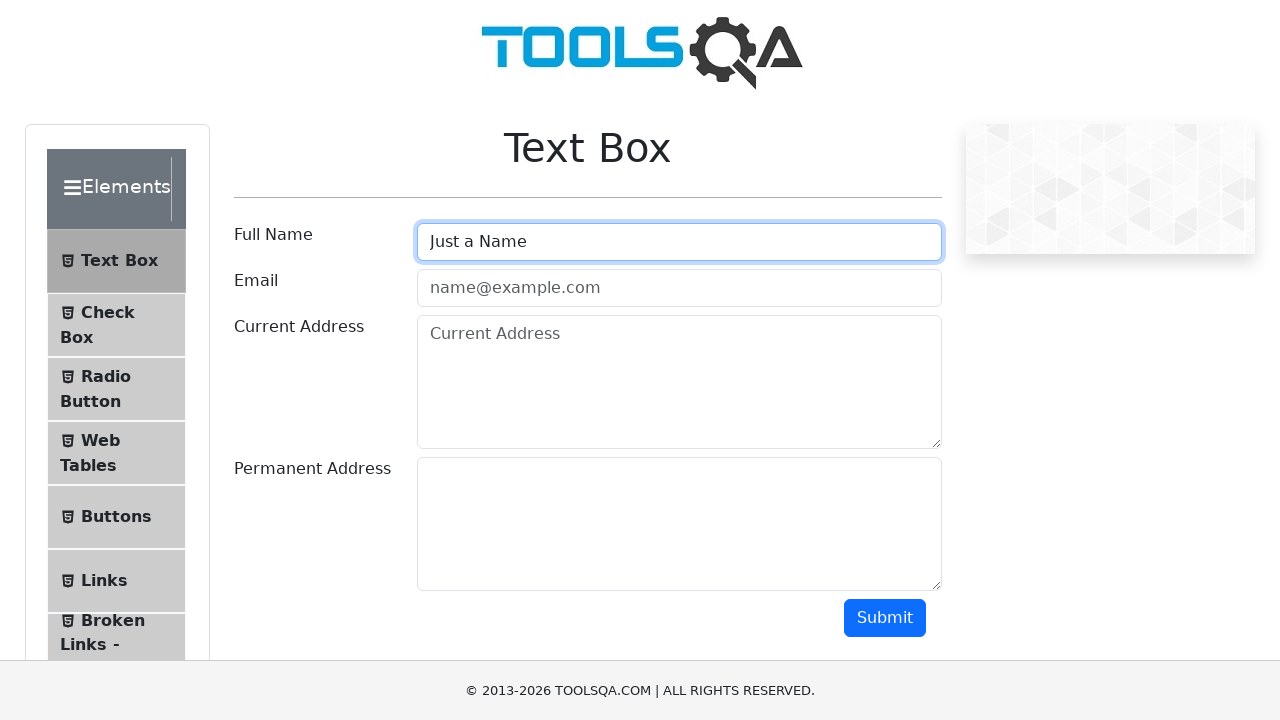

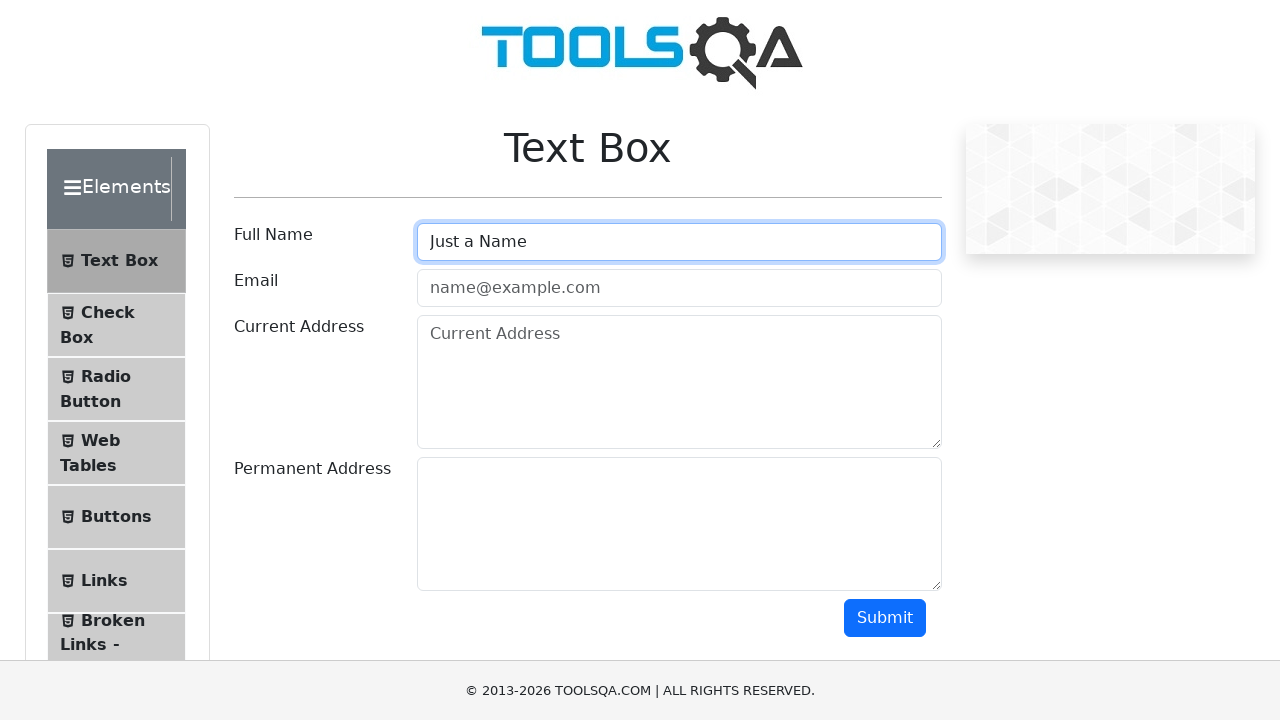